Tests sorting the Due column in ascending order using semantic class-based CSS selectors on the second table which has better markup

Starting URL: http://the-internet.herokuapp.com/tables

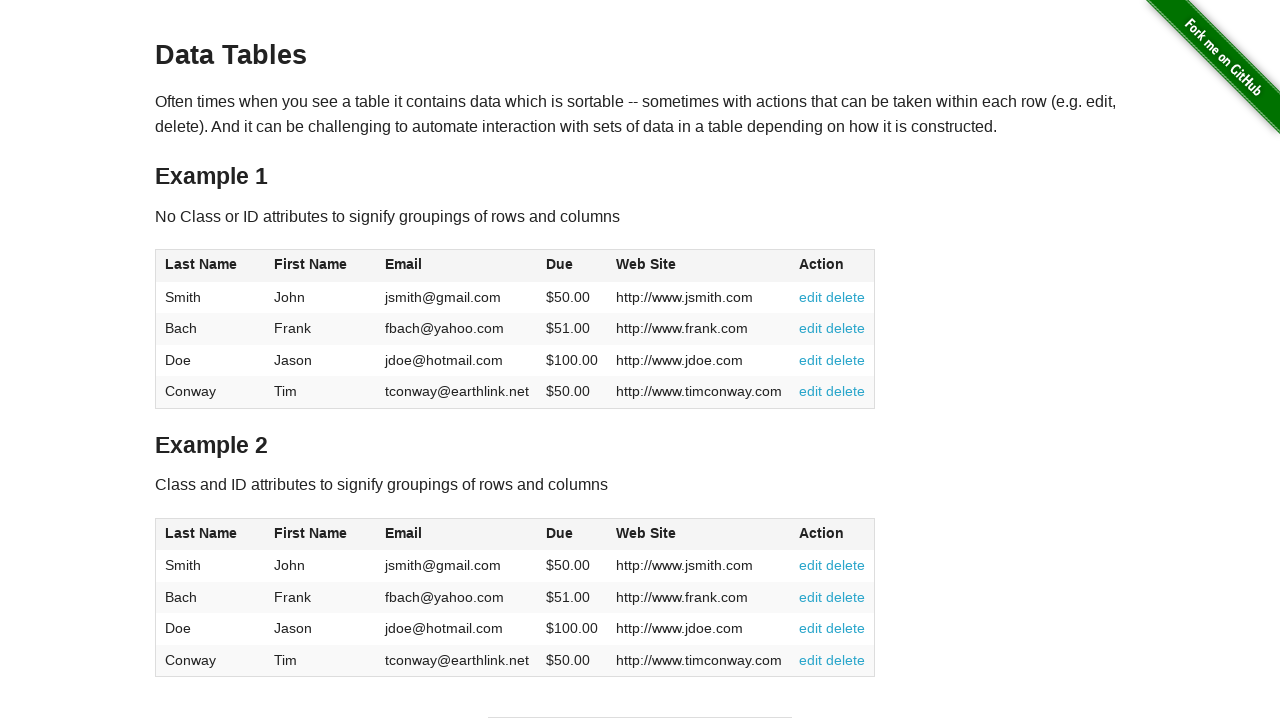

Clicked Due column header in second table to sort at (560, 533) on #table2 thead .dues
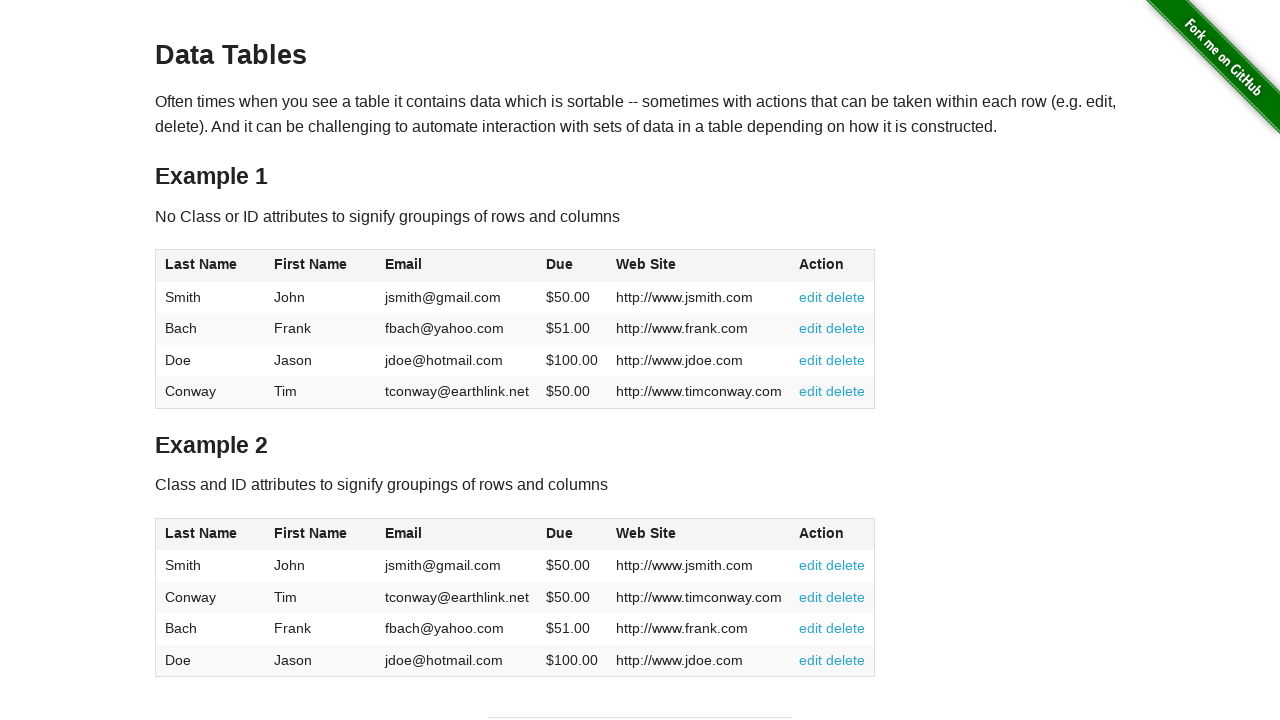

Due column cells loaded after sort
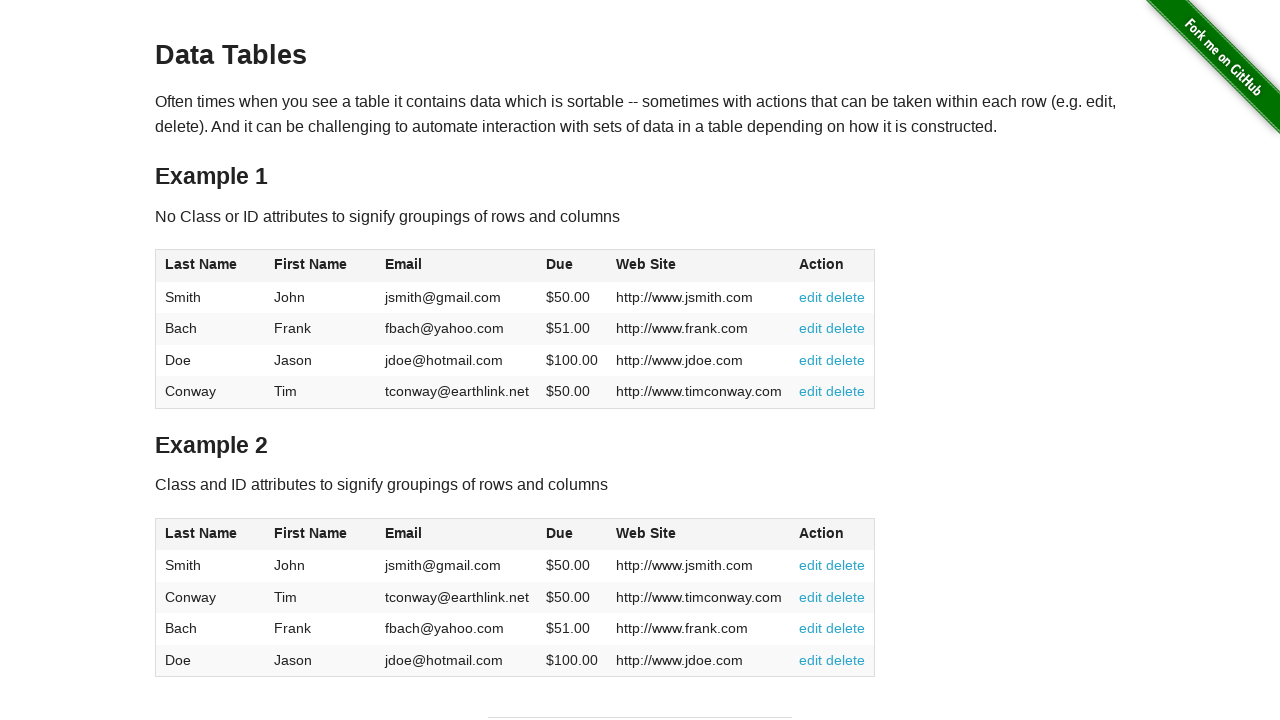

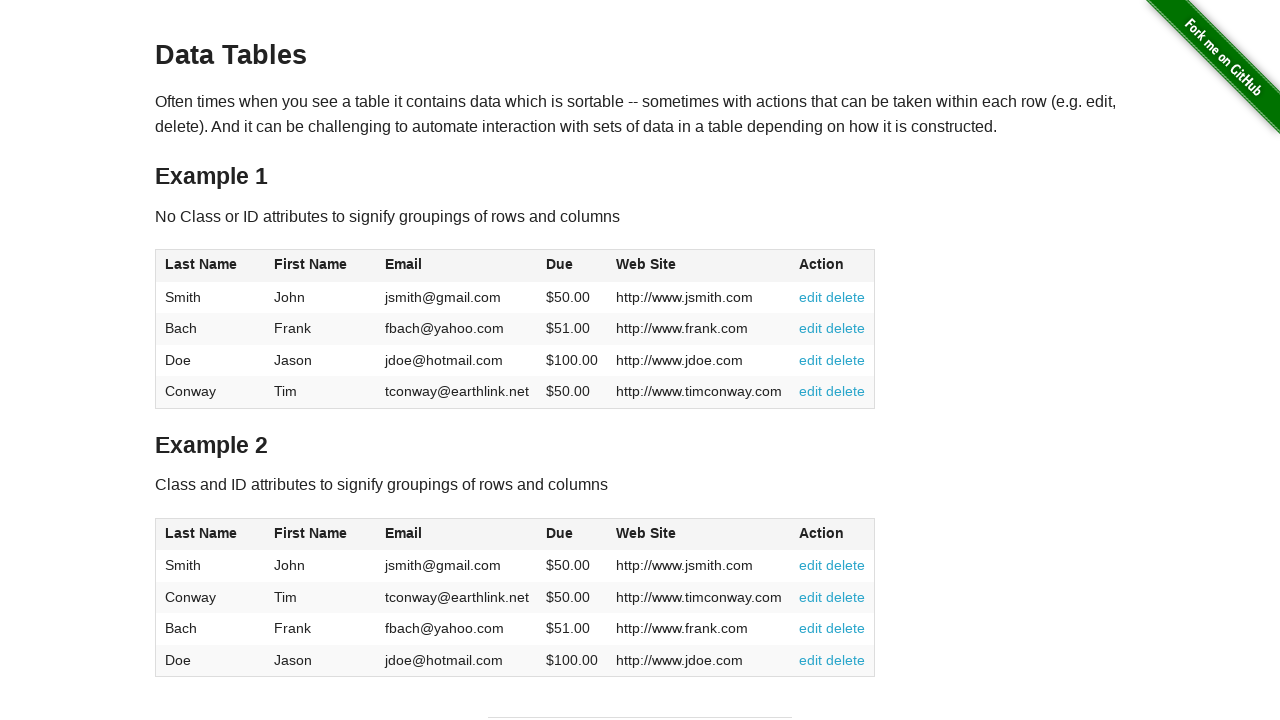